Tests the Indian railway search functionality on erail.in by entering source station (MAS - Chennai), destination station (MDU - Madurai), and searching for available trains

Starting URL: https://erail.in/

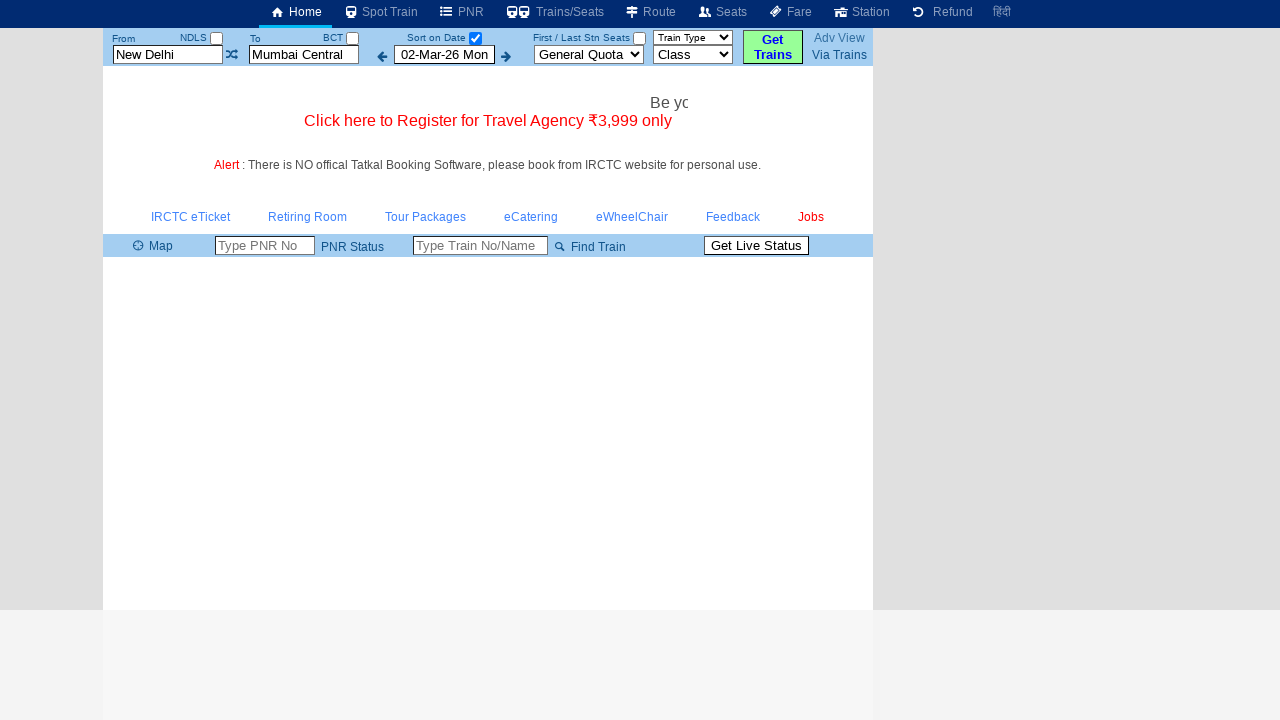

Cleared the 'From' station field on #txtStationFrom
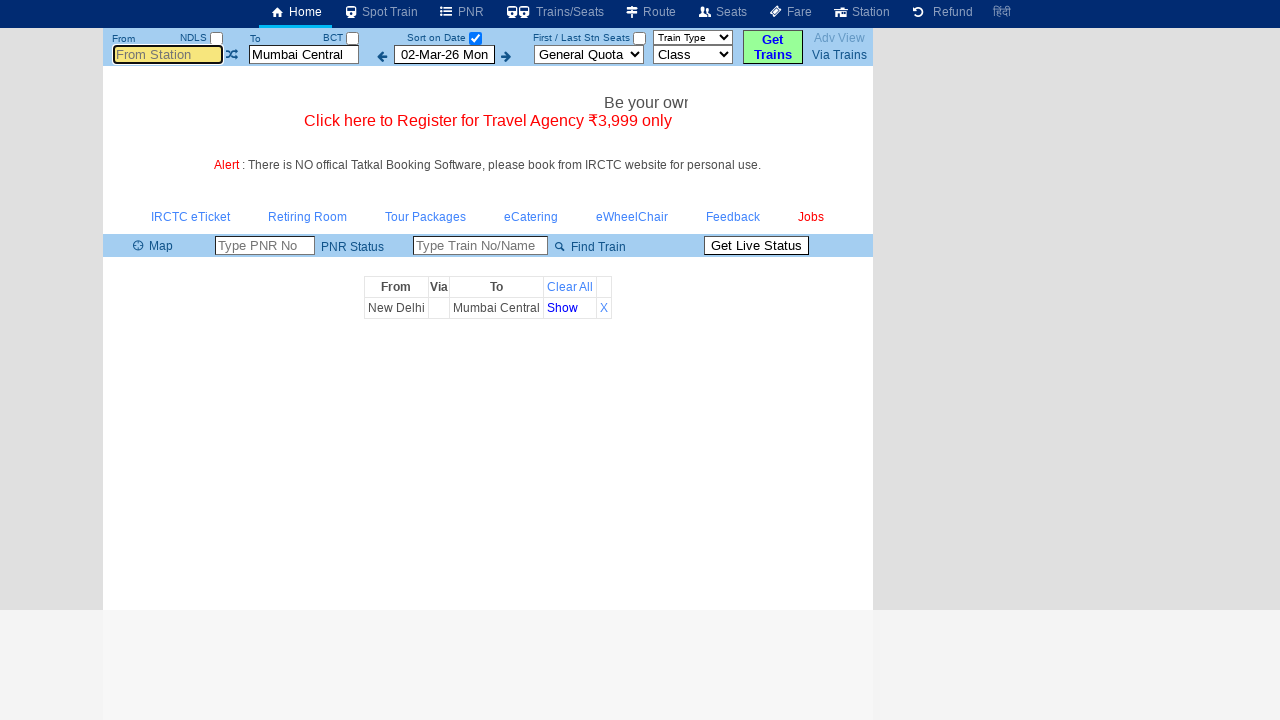

Entered 'MAS' (Chennai) as source station on #txtStationFrom
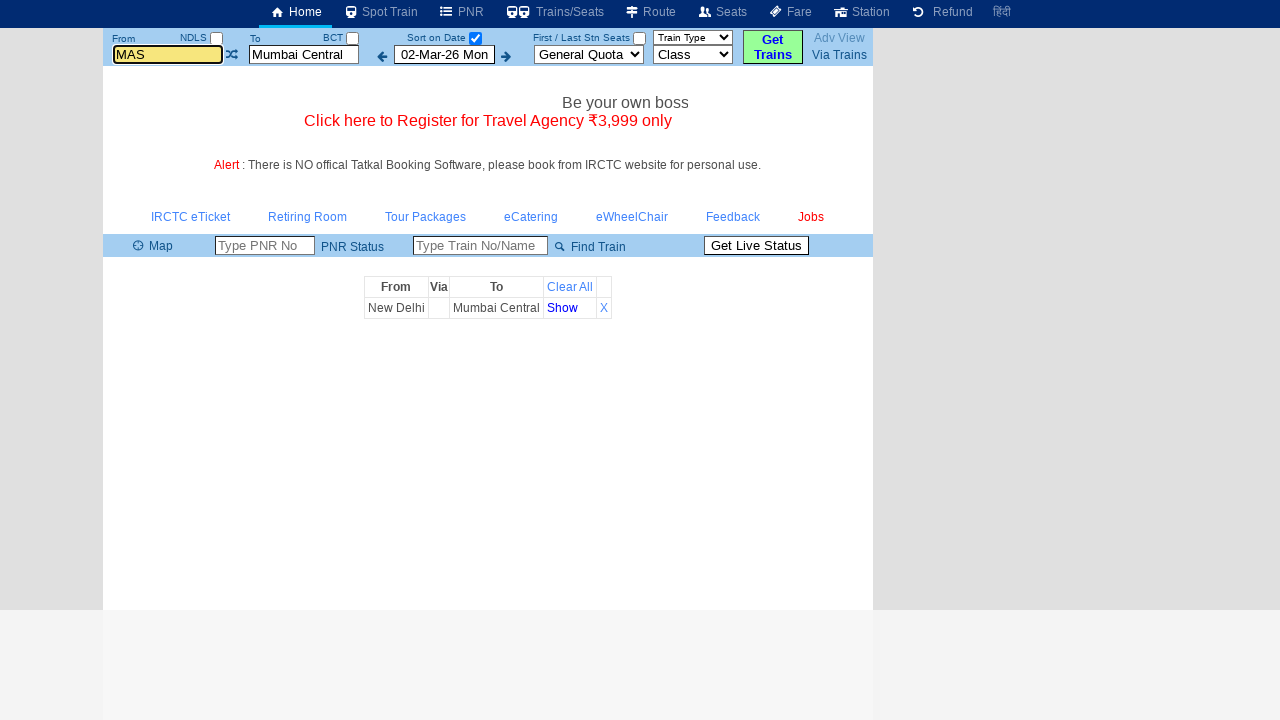

Pressed Tab to move to next field
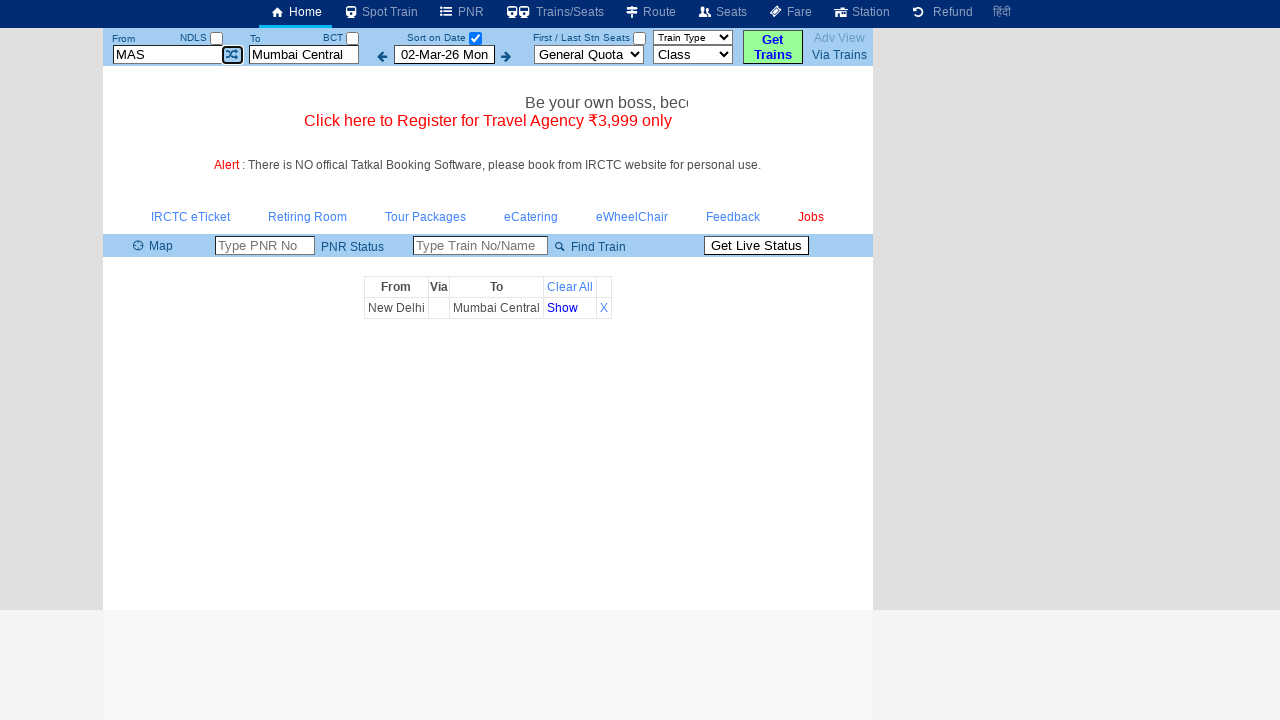

Cleared the 'To' station field on #txtStationTo
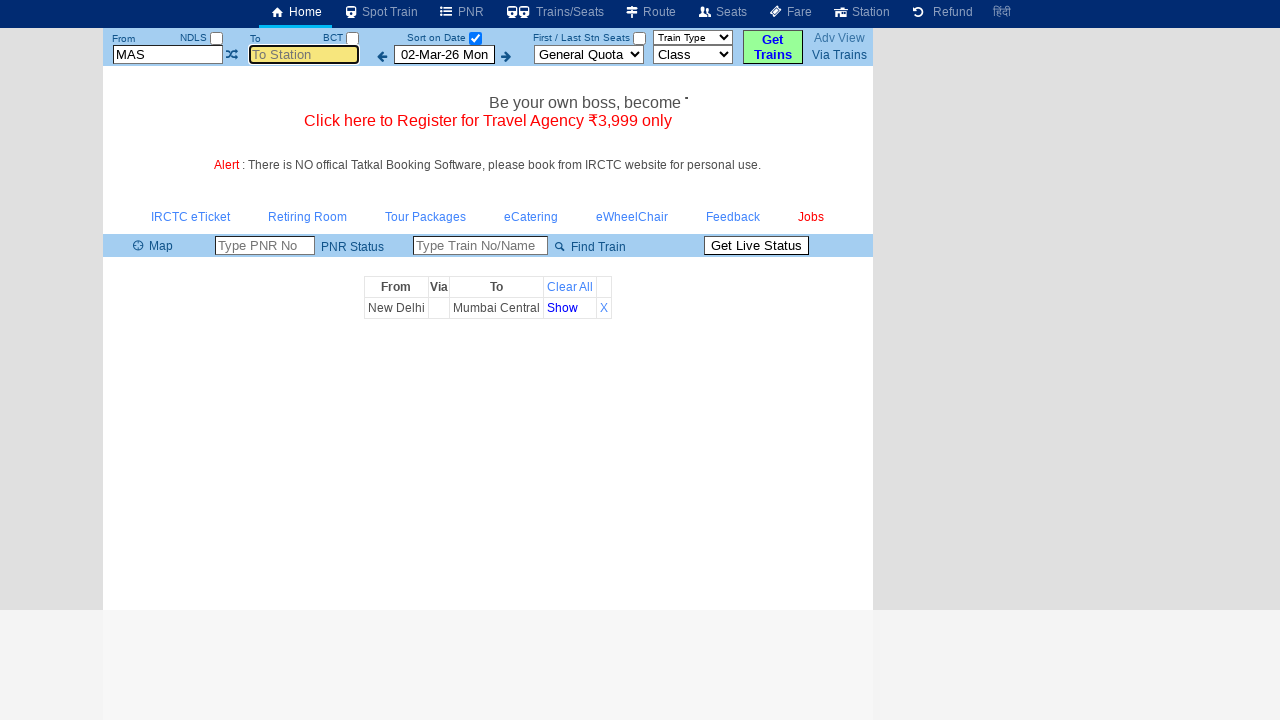

Entered 'MDU' (Madurai) as destination station on #txtStationTo
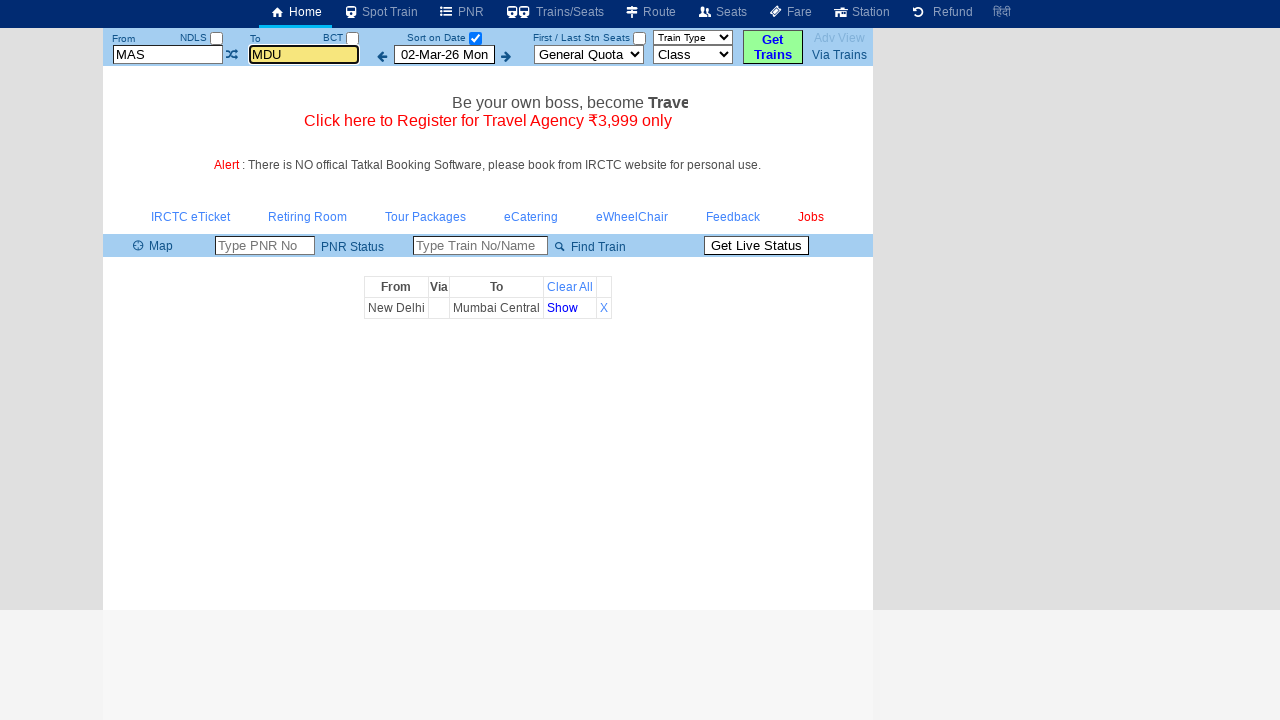

Pressed Tab to move to next field
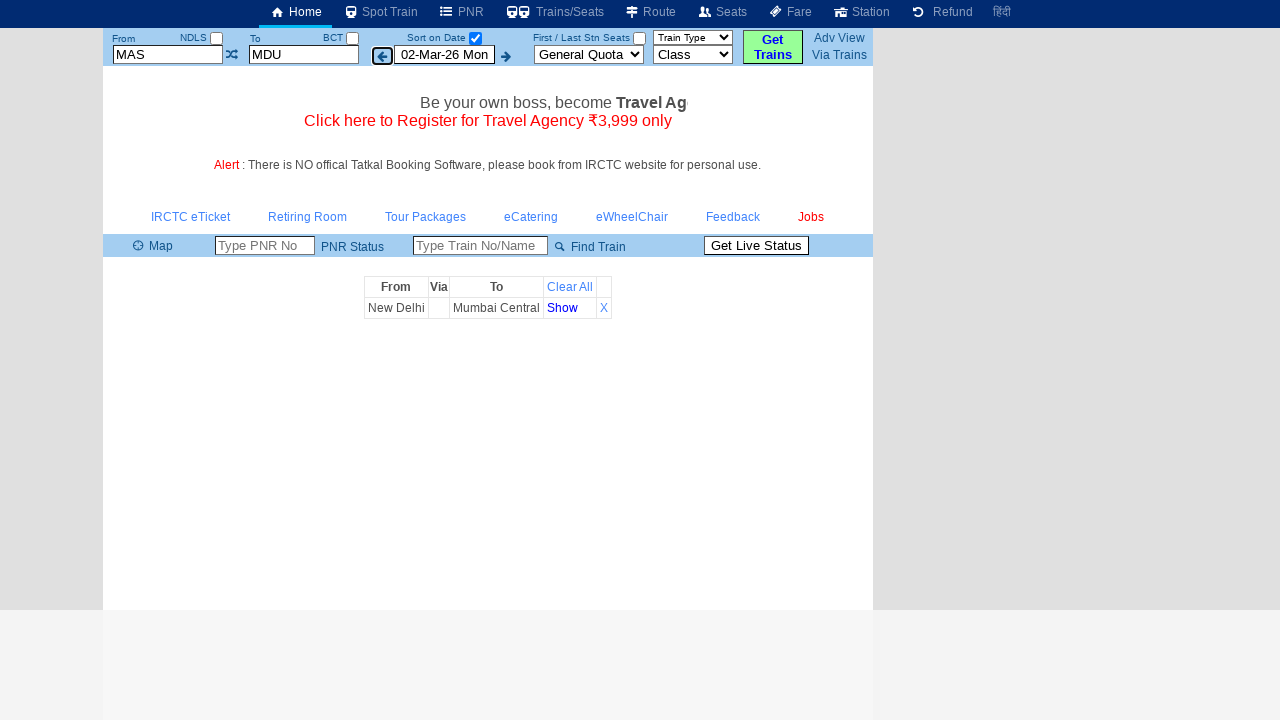

Clicked the date-only checkbox at (475, 38) on #chkSelectDateOnly
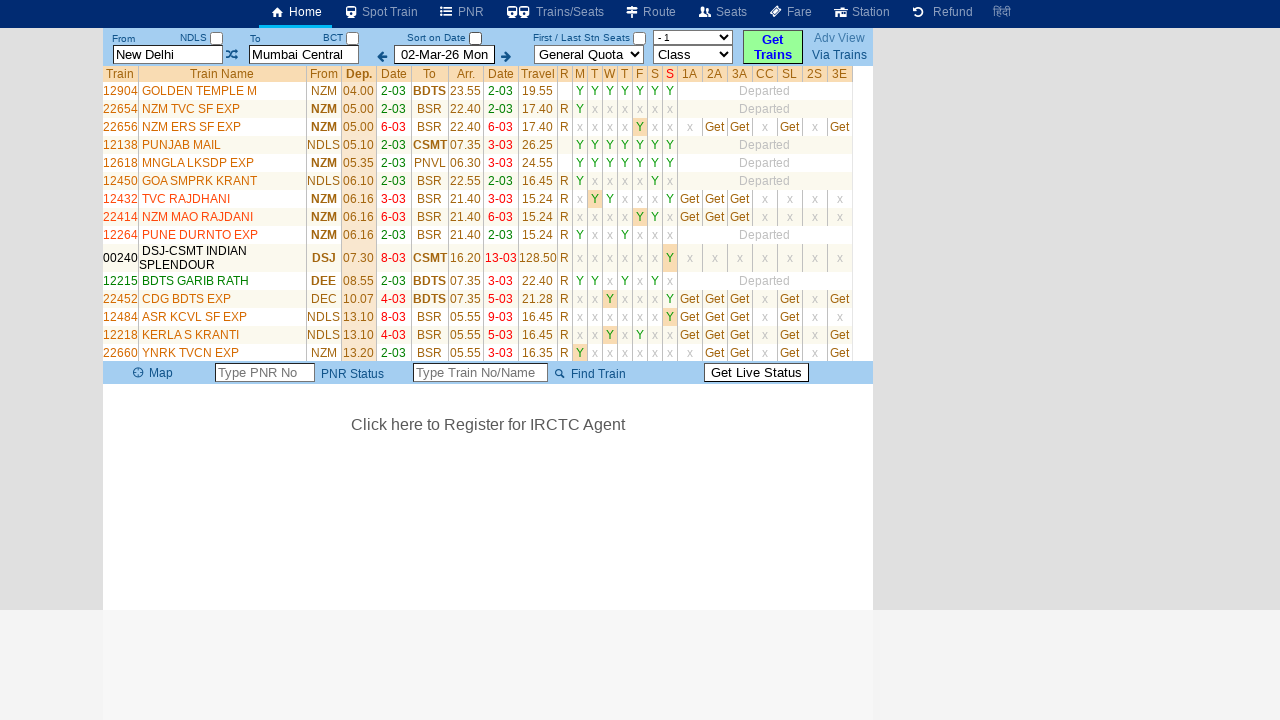

Clicked the search button to find trains from MAS to MDU at (773, 47) on #buttonFromTo
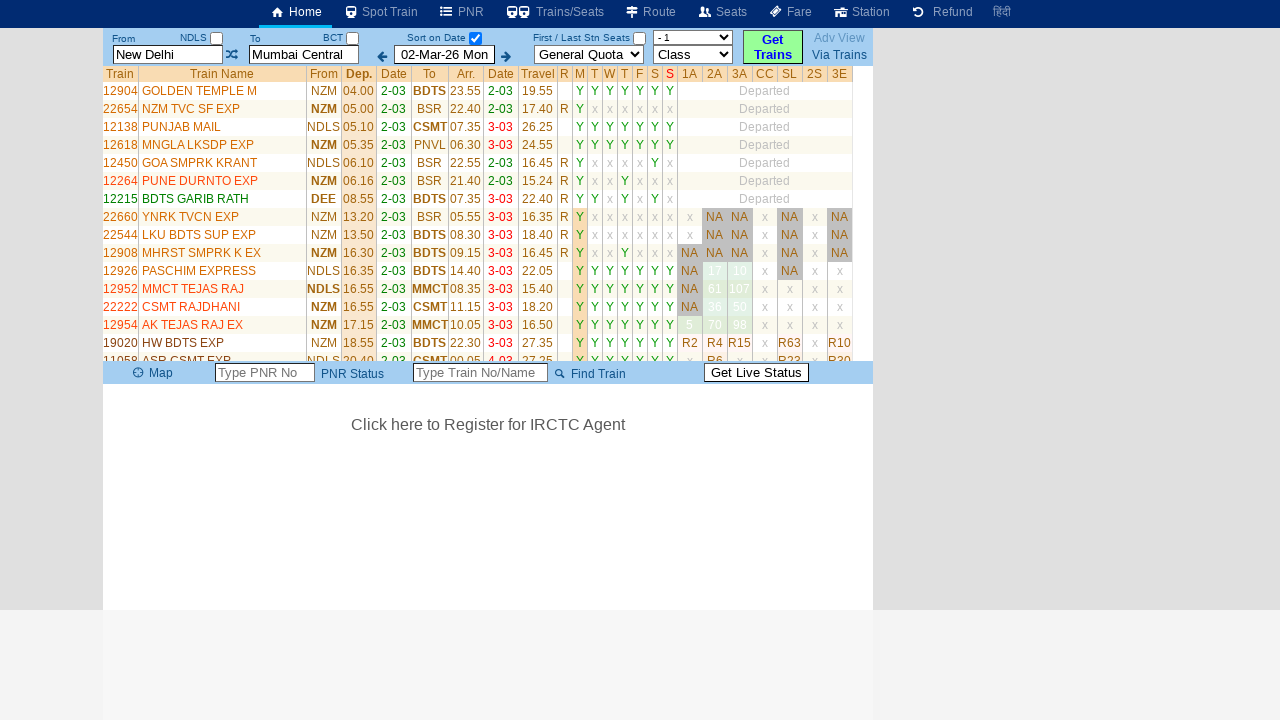

Train list table loaded successfully
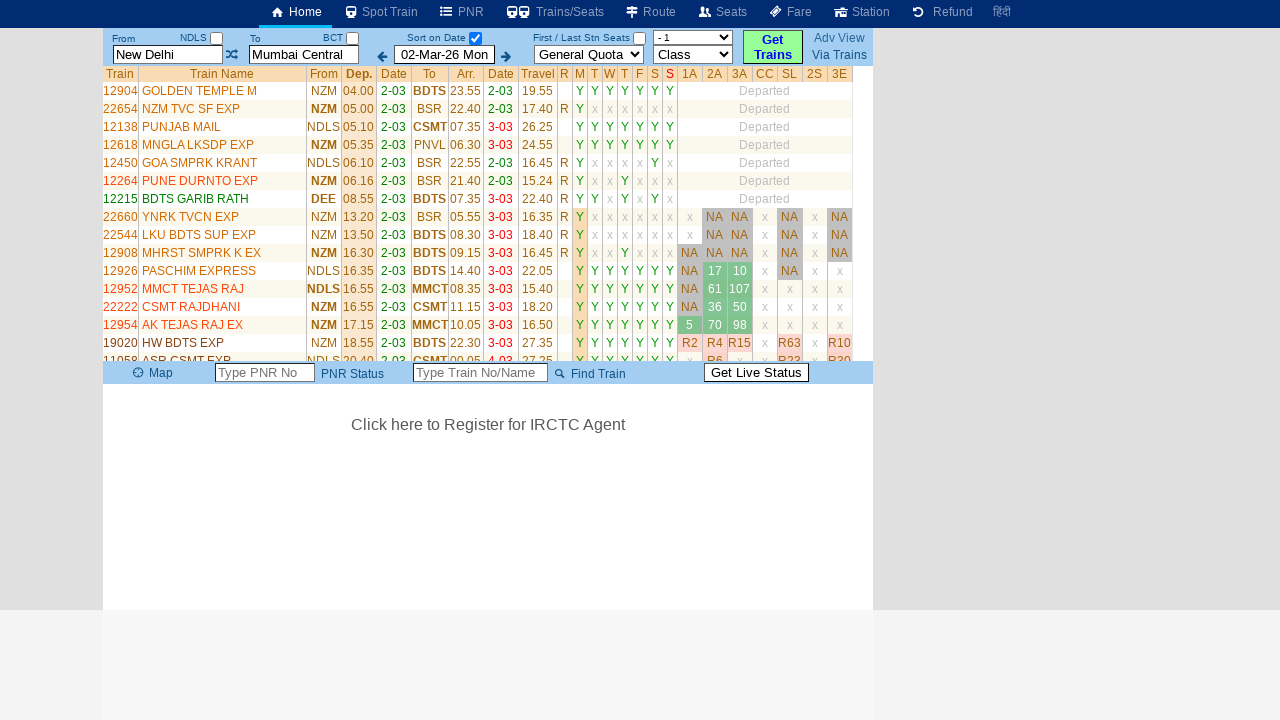

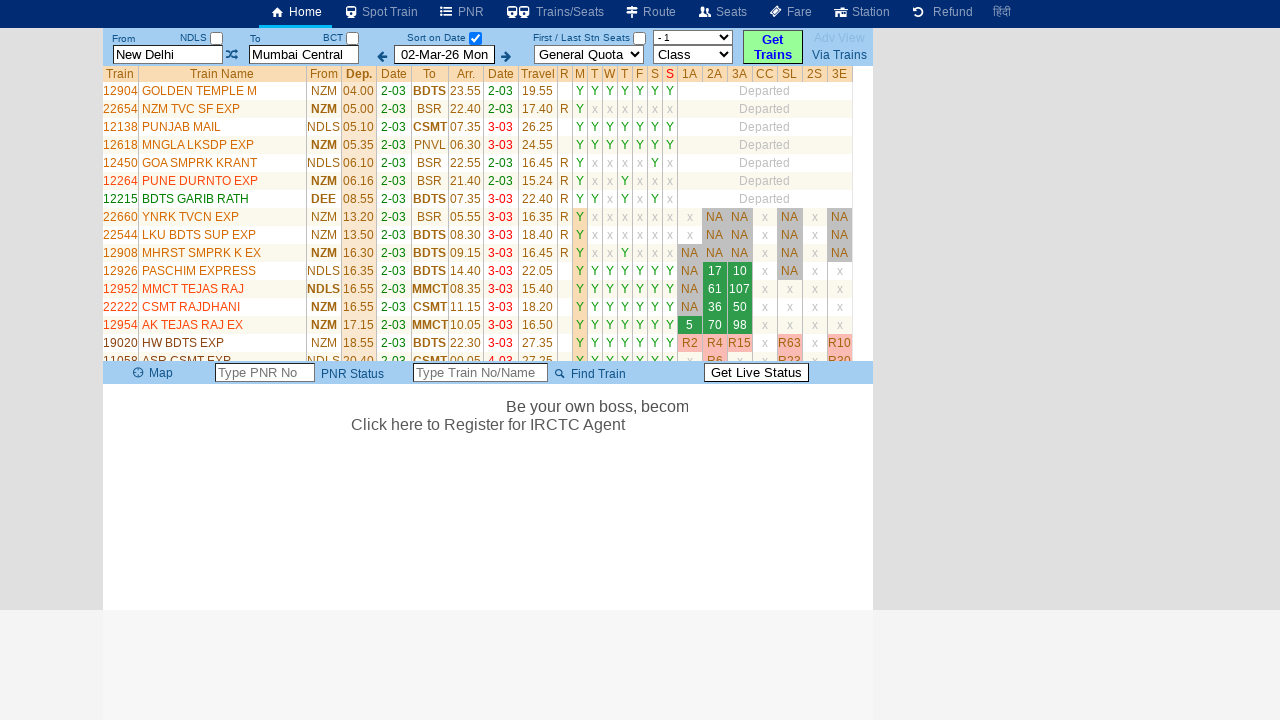